Fills in the email field in the practice form

Starting URL: https://demoqa.com/automation-practice-form

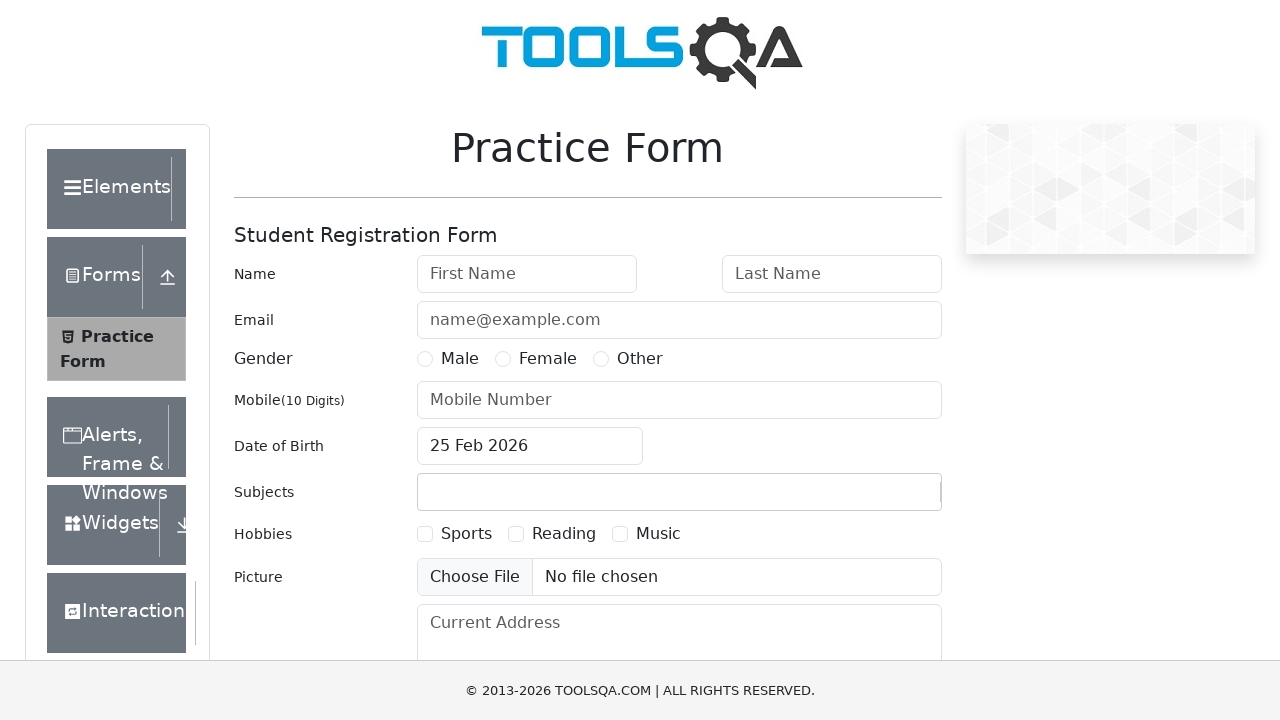

Navigated to automation practice form page
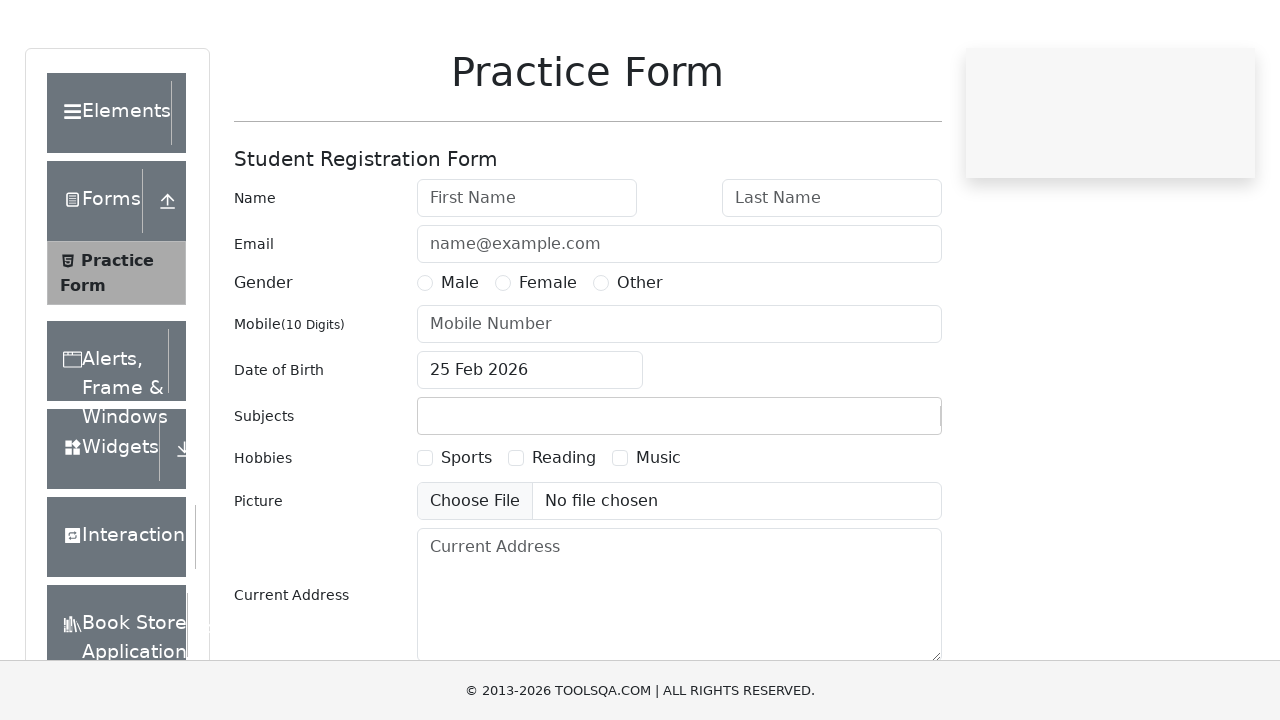

Filled email field with 'john.doe@example.com' on #userEmail
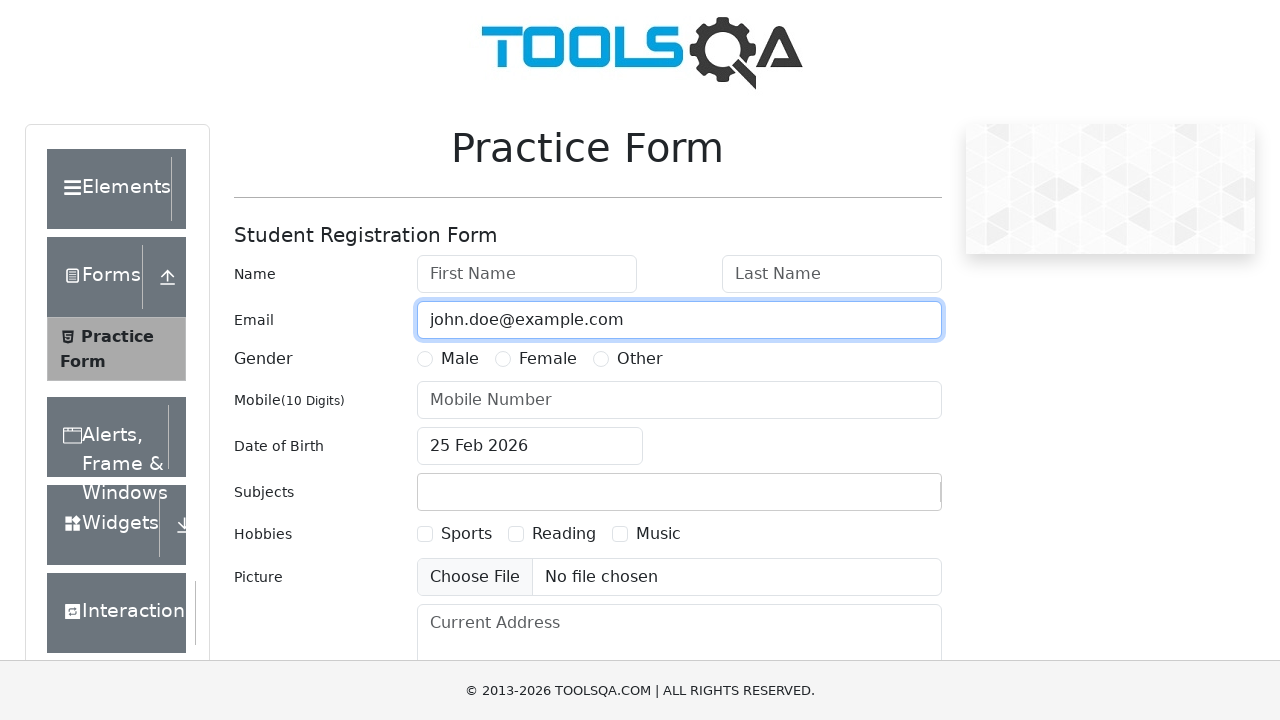

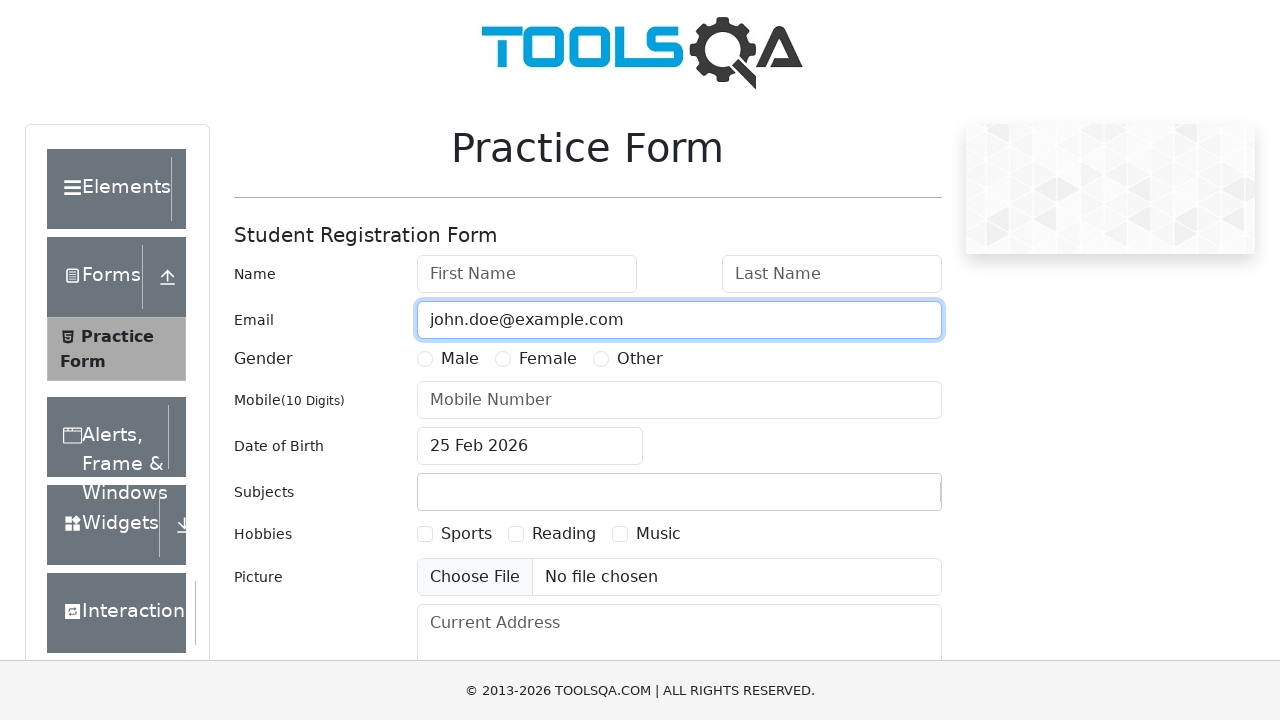